Tests right-click context menu functionality by right-clicking an element and interacting with menu items

Starting URL: http://swisnl.github.io/jQuery-contextMenu/demo.html

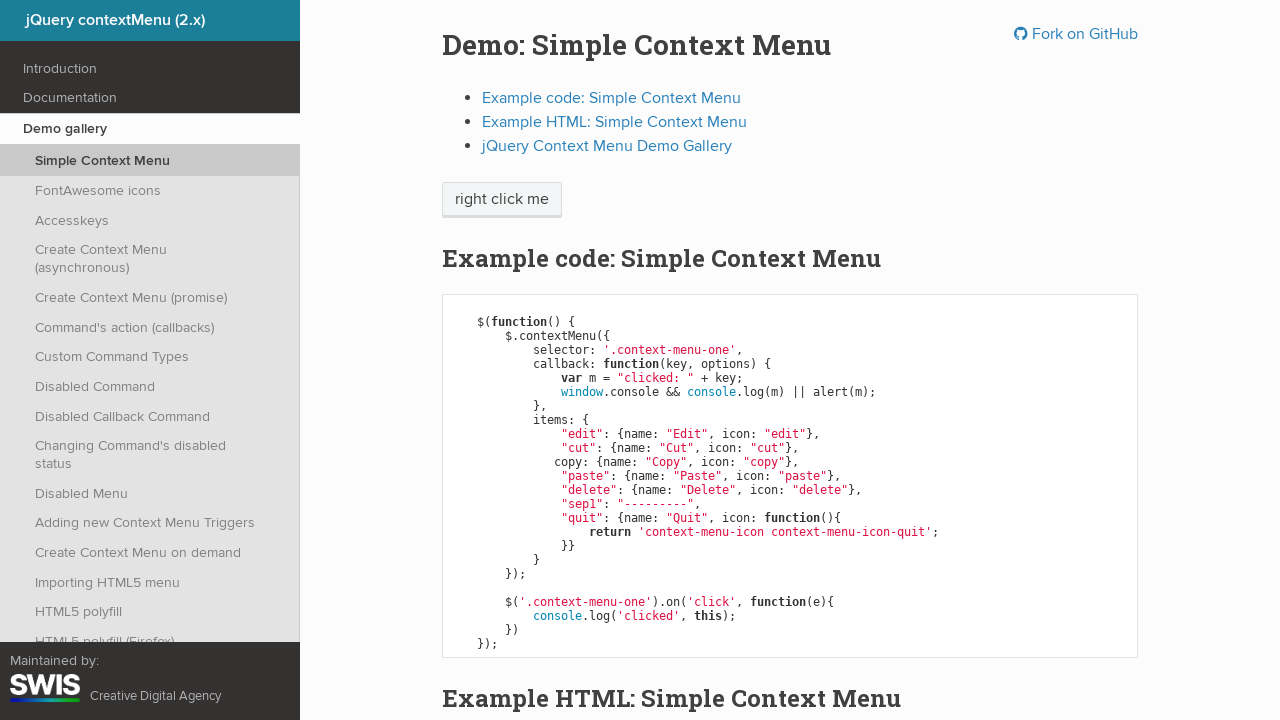

Right-clicked on 'right click me' element to open context menu at (502, 200) on //span[text()='right click me']
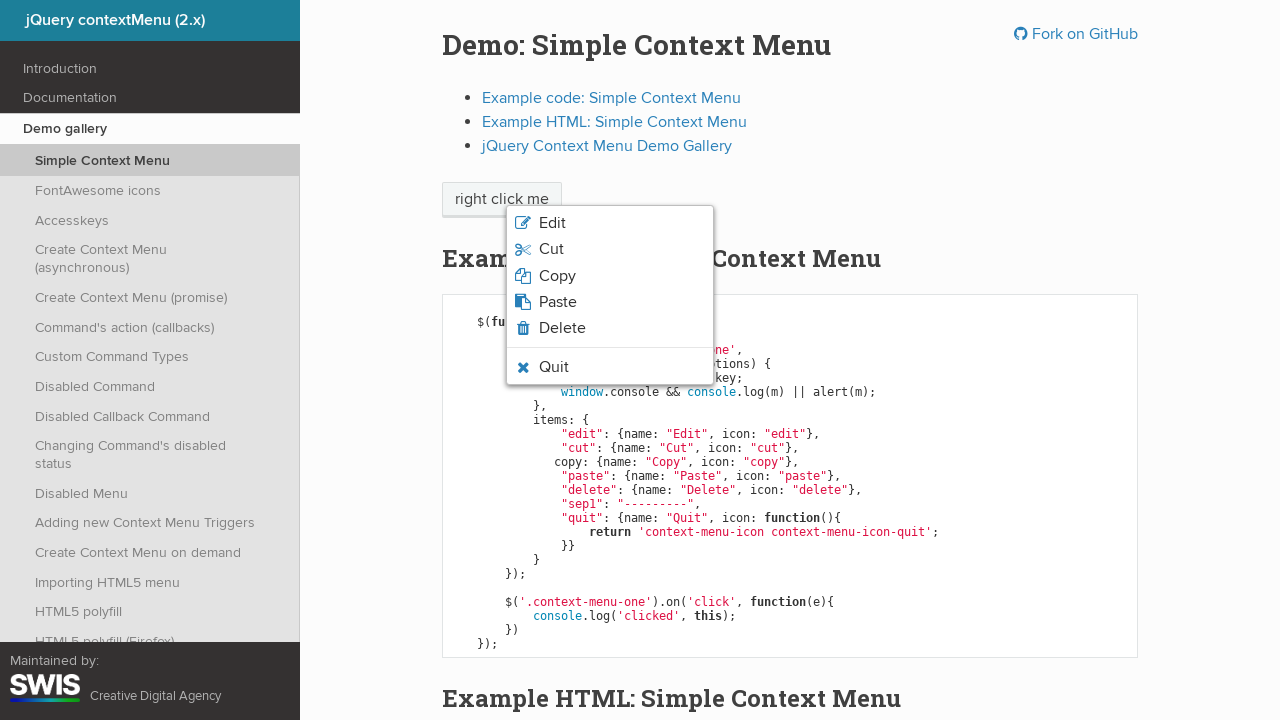

Verified context menu is visible
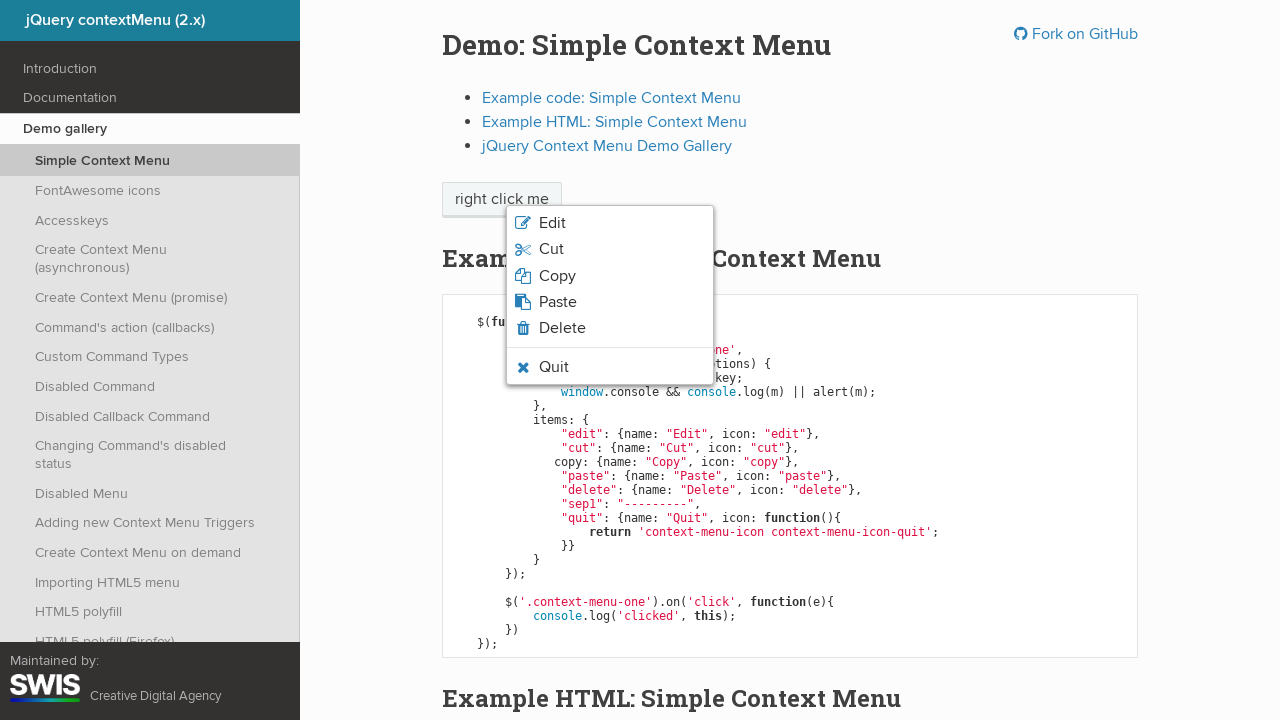

Hovered over quit menu option at (610, 367) on li.context-menu-icon-quit
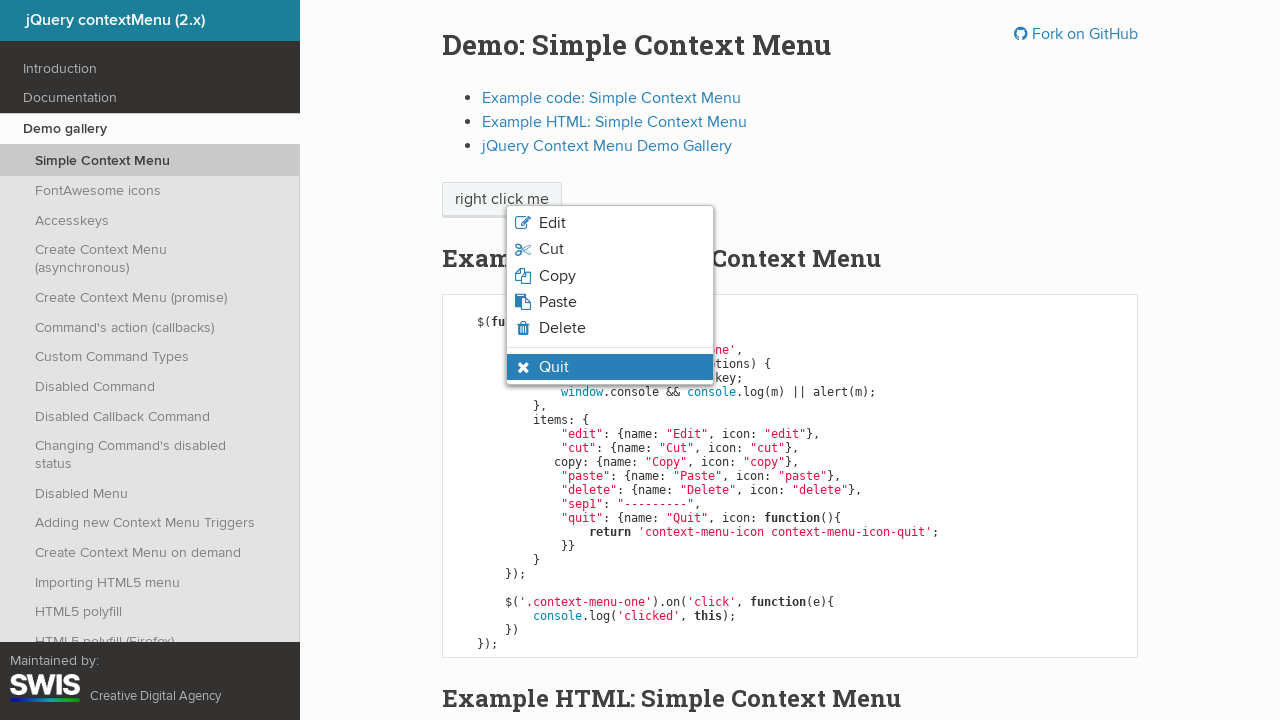

Verified quit option is in hover state
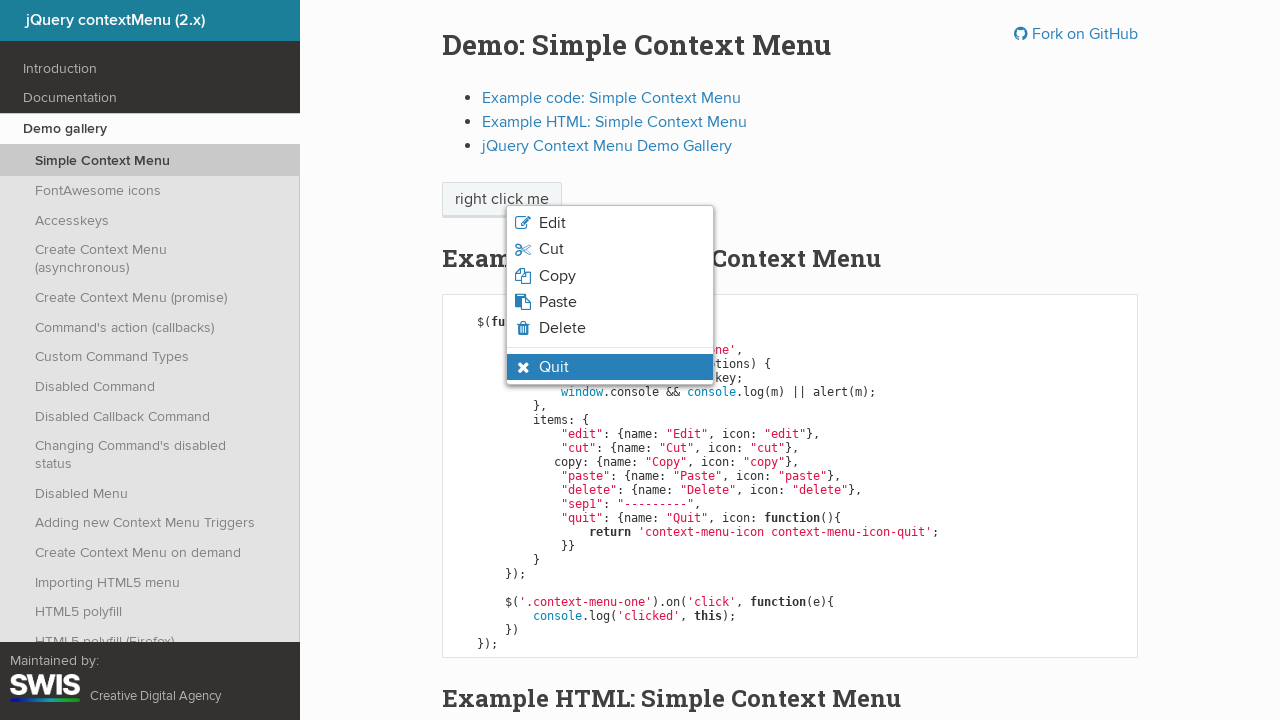

Clicked on quit menu option at (610, 367) on li.context-menu-icon-quit
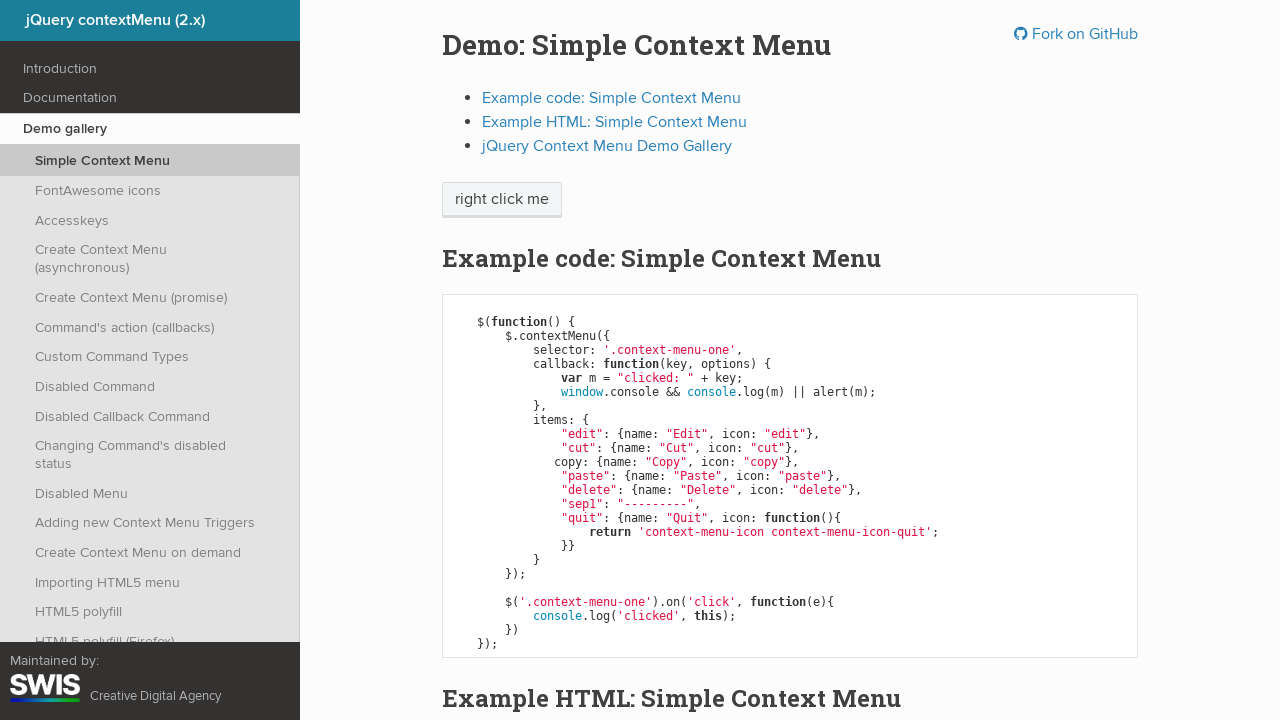

Set up dialog handler to accept alert
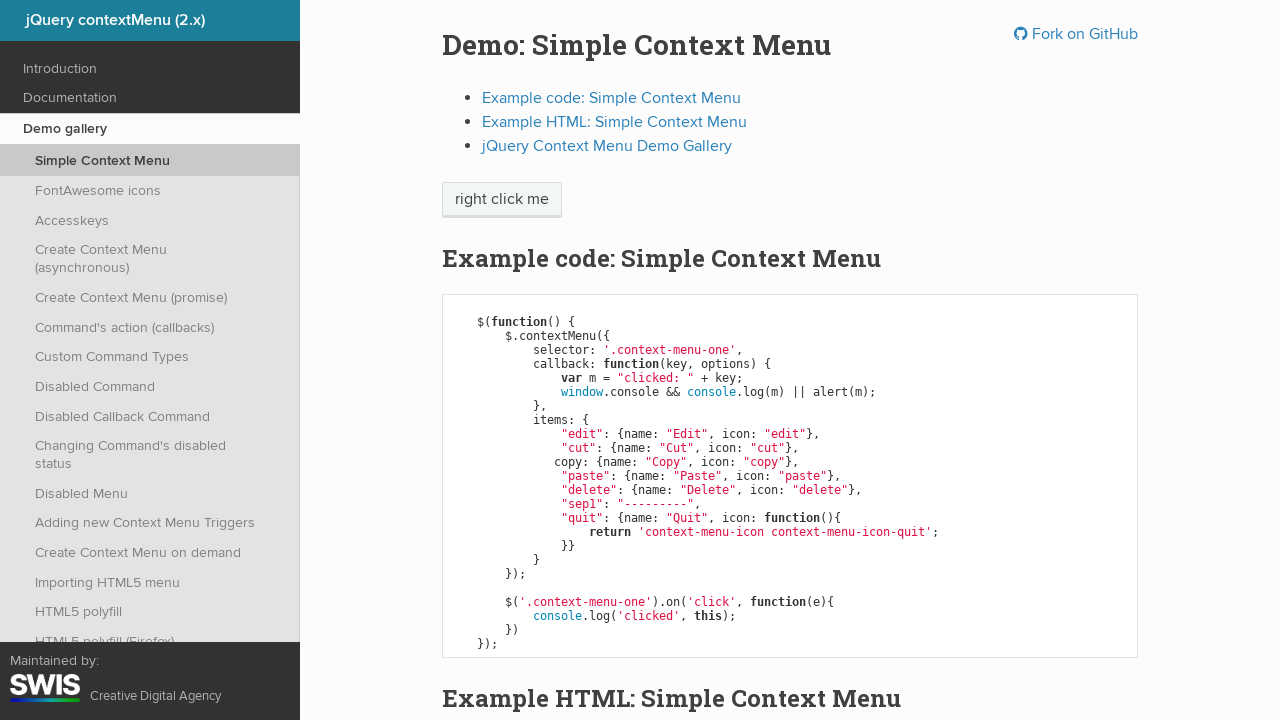

Verified context menu is closed after quit action
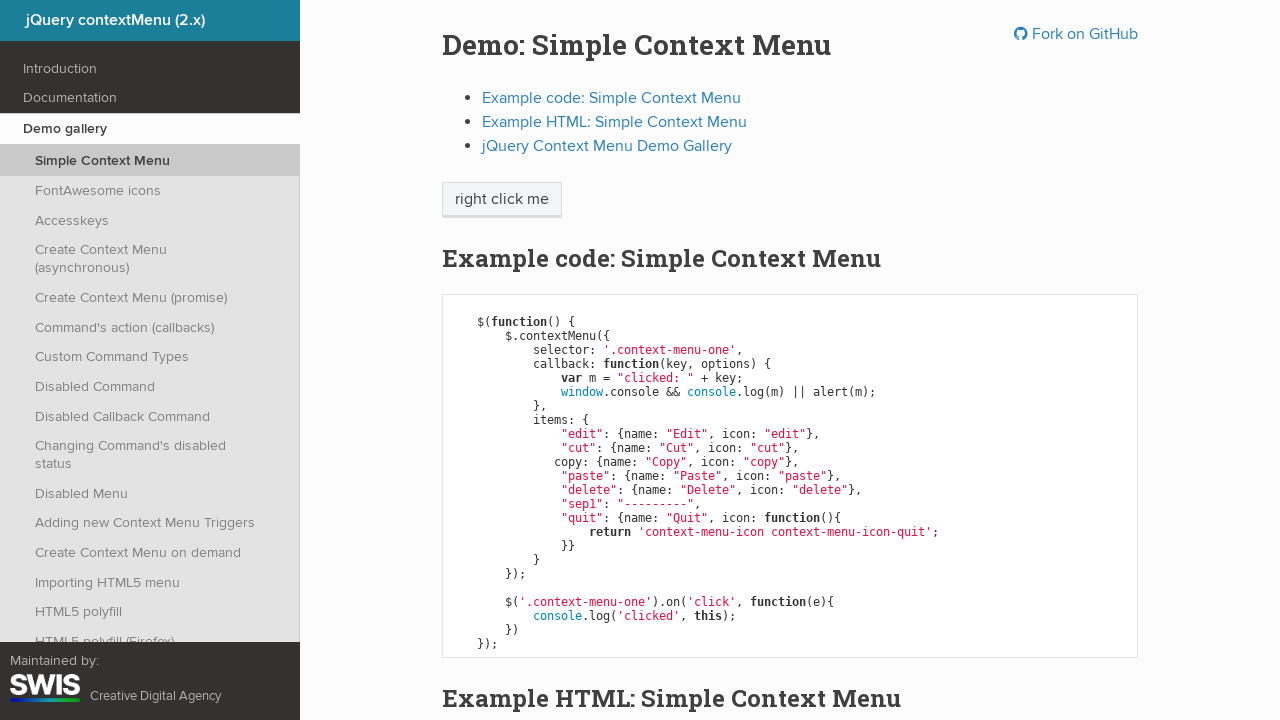

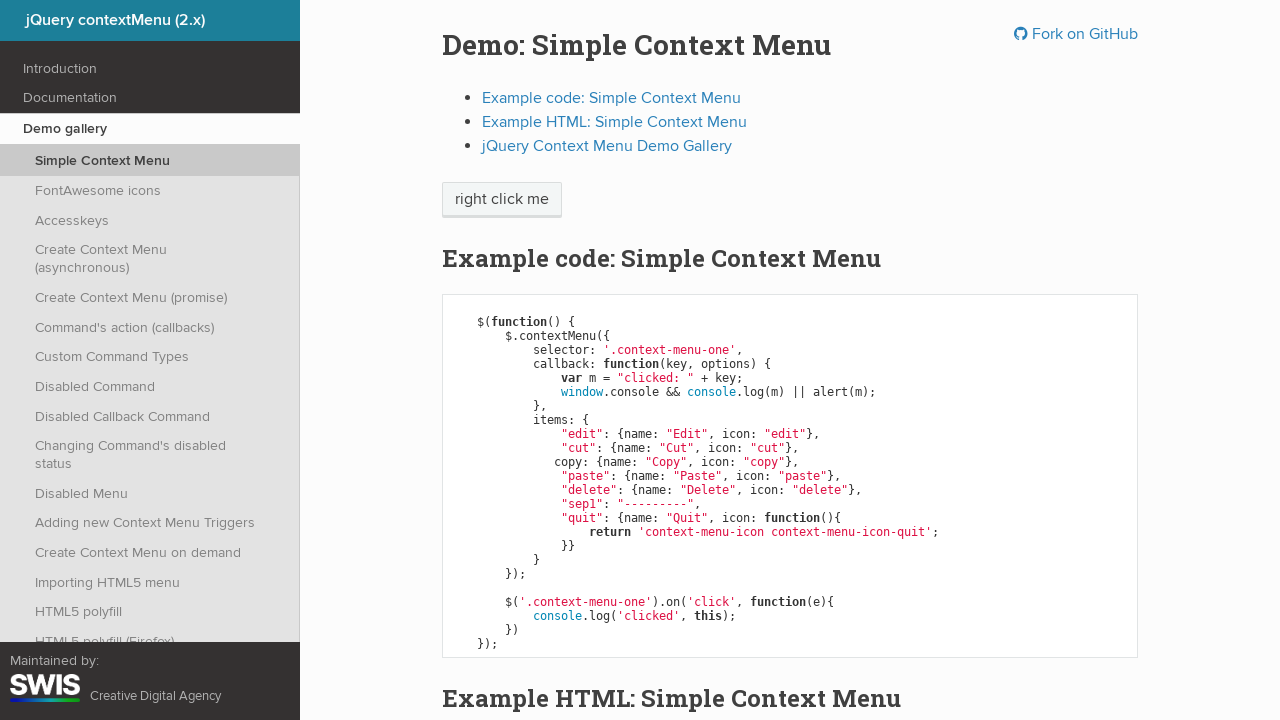